Tests the "Forgot your password?" link by clicking it and verifying navigation to the password reset page

Starting URL: https://opensource-demo.orangehrmlive.com/web/index.php/auth/login

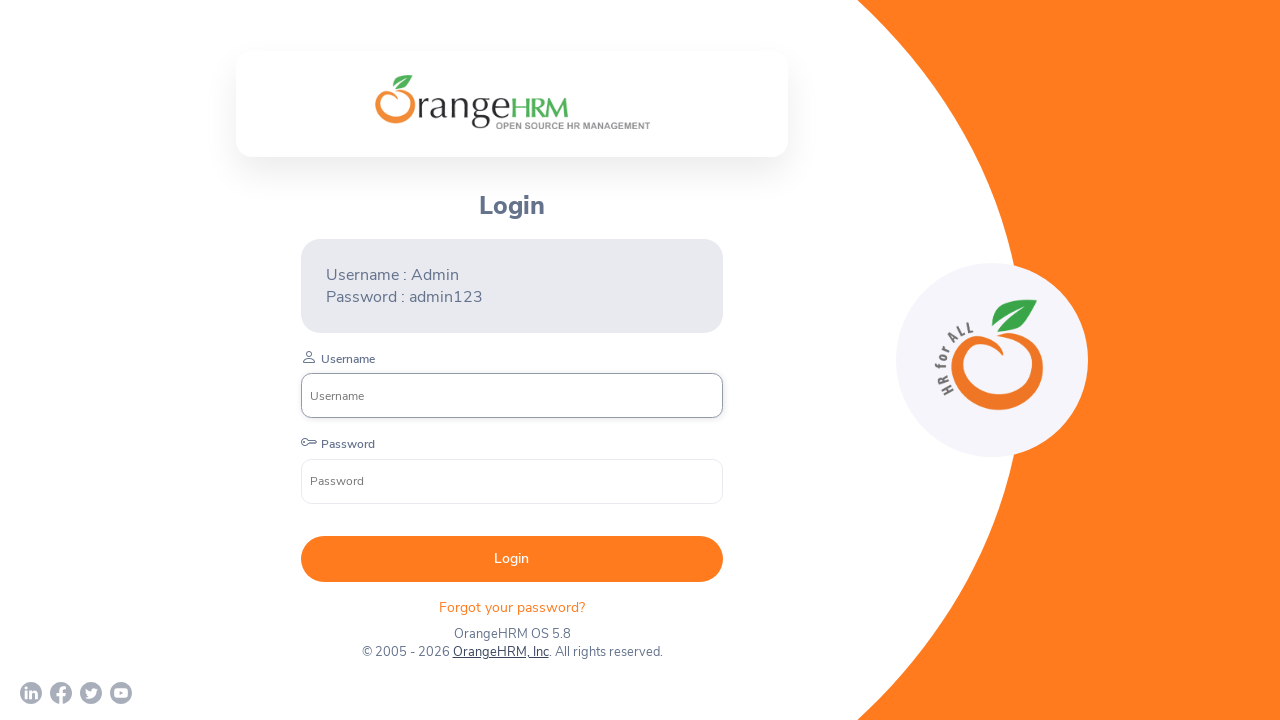

Clicked 'Forgot your password?' link at (512, 607) on xpath=//p[@class='oxd-text oxd-text--p orangehrm-login-forgot-header']
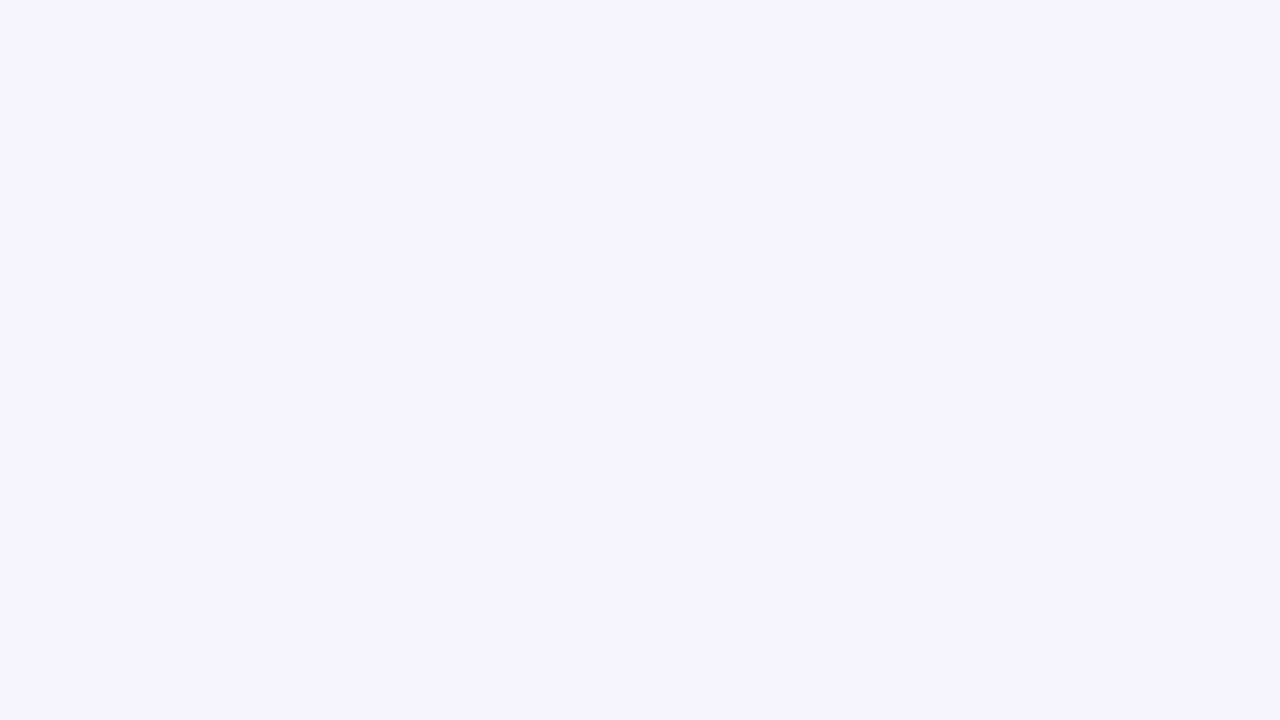

Waited for navigation to password reset page
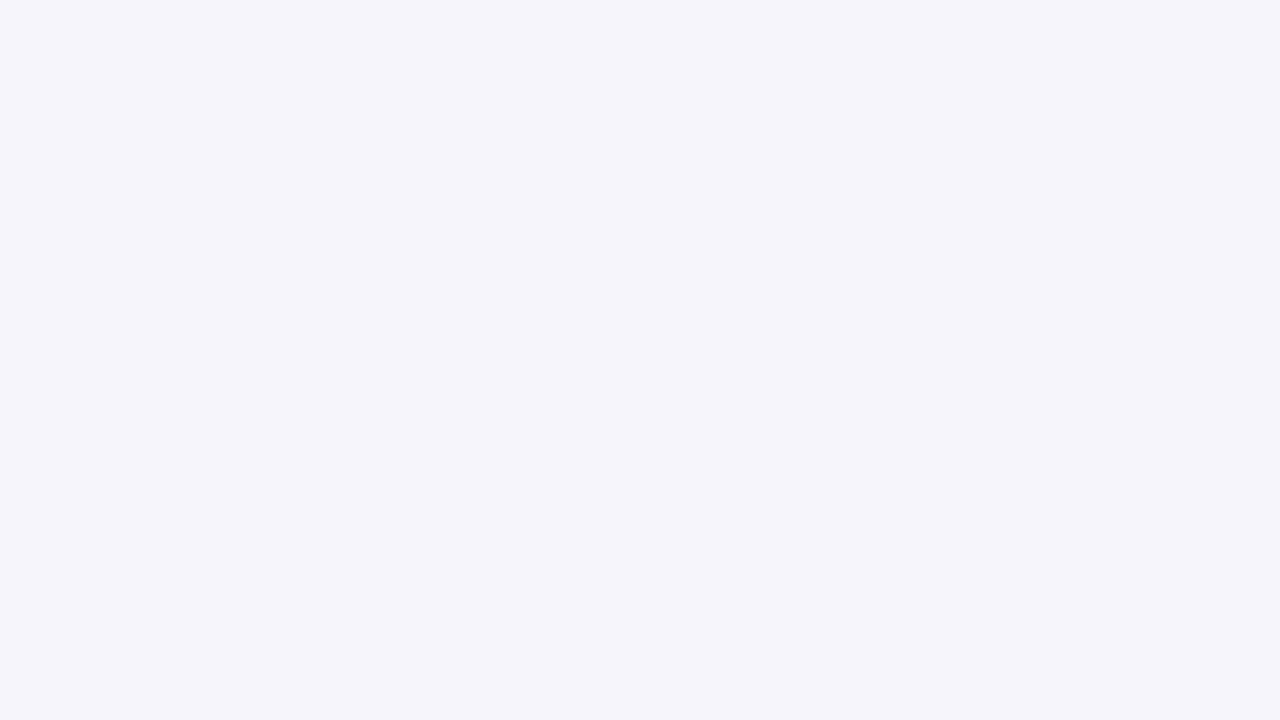

Captured current URL for validation
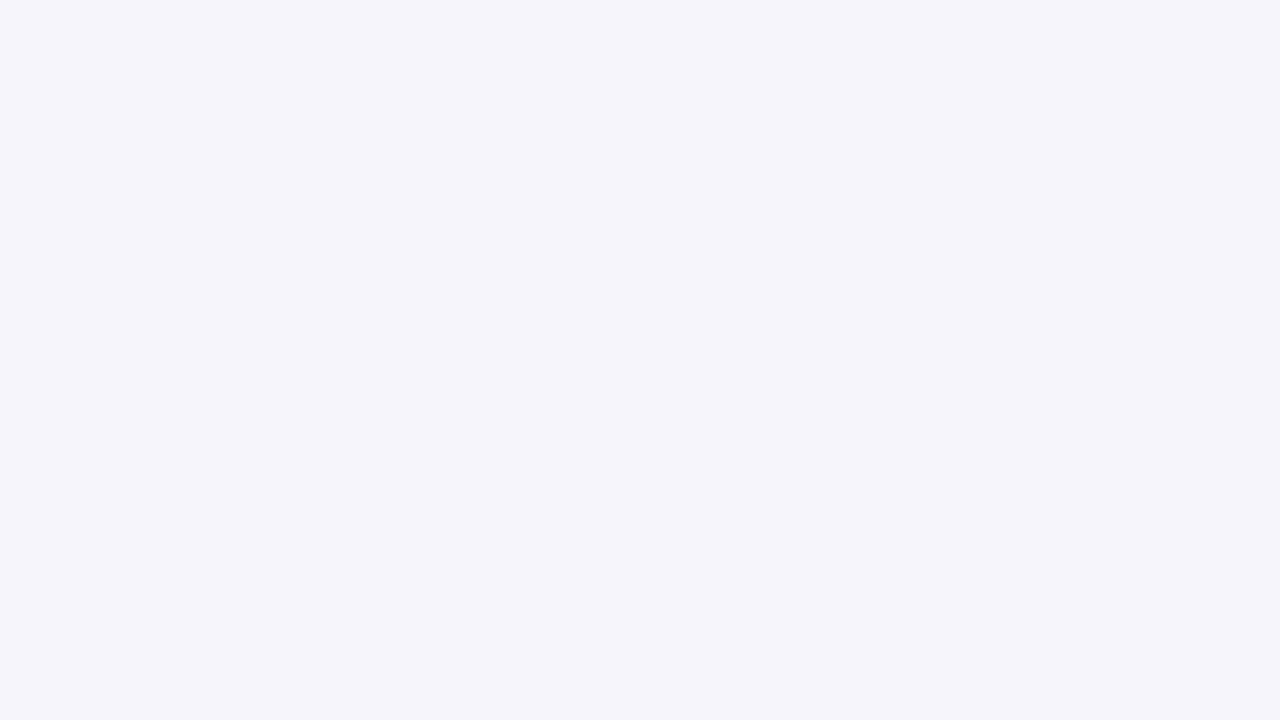

Verified URL matches expected password reset page URL
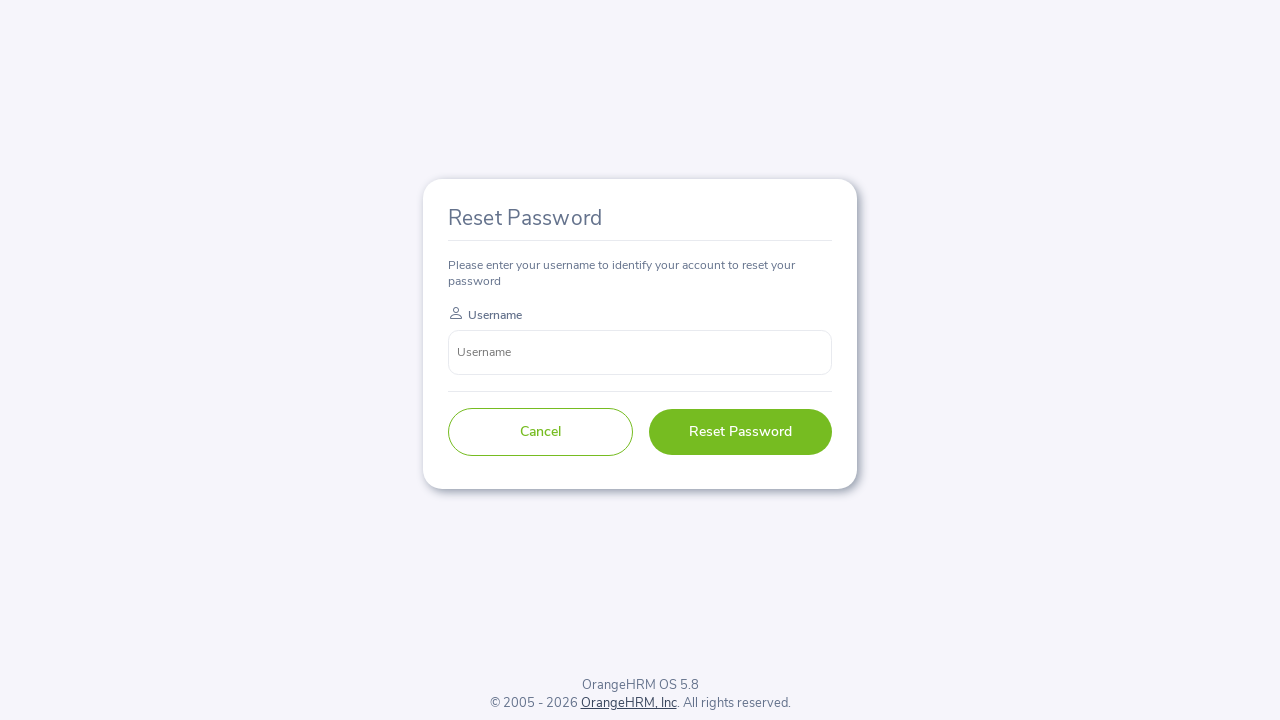

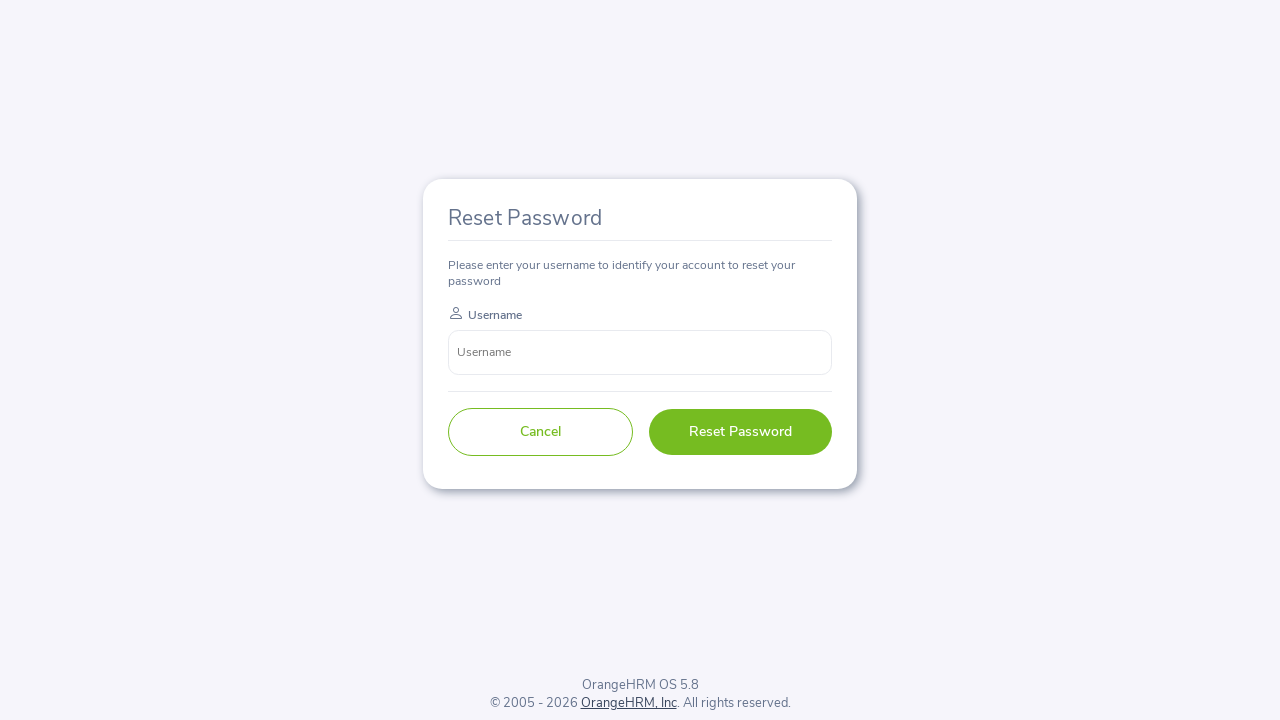